Tests JavaScript confirmation alert handling by clicking a button to trigger the alert, accepting it, and verifying the result message displays "You clicked: Ok"

Starting URL: http://the-internet.herokuapp.com/javascript_alerts

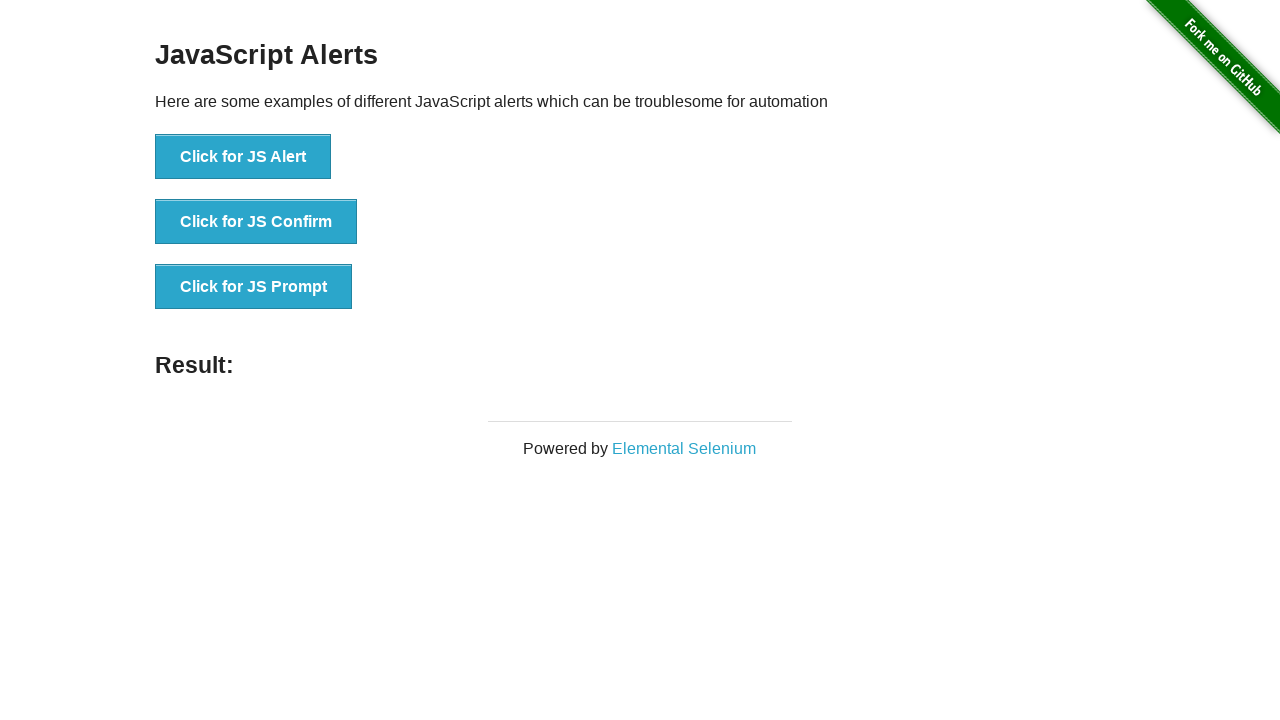

Set up dialog handler to accept confirmation dialogs
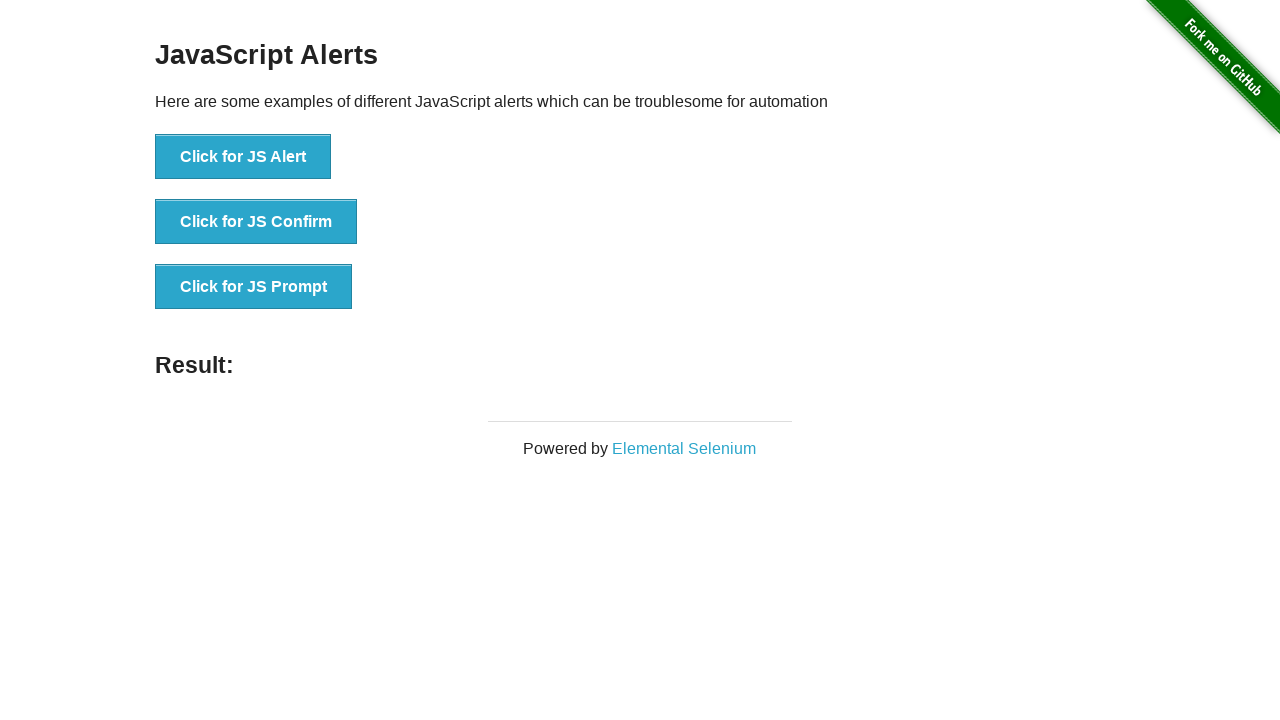

Clicked button to trigger JavaScript confirmation dialog at (256, 222) on .example li:nth-child(2) button
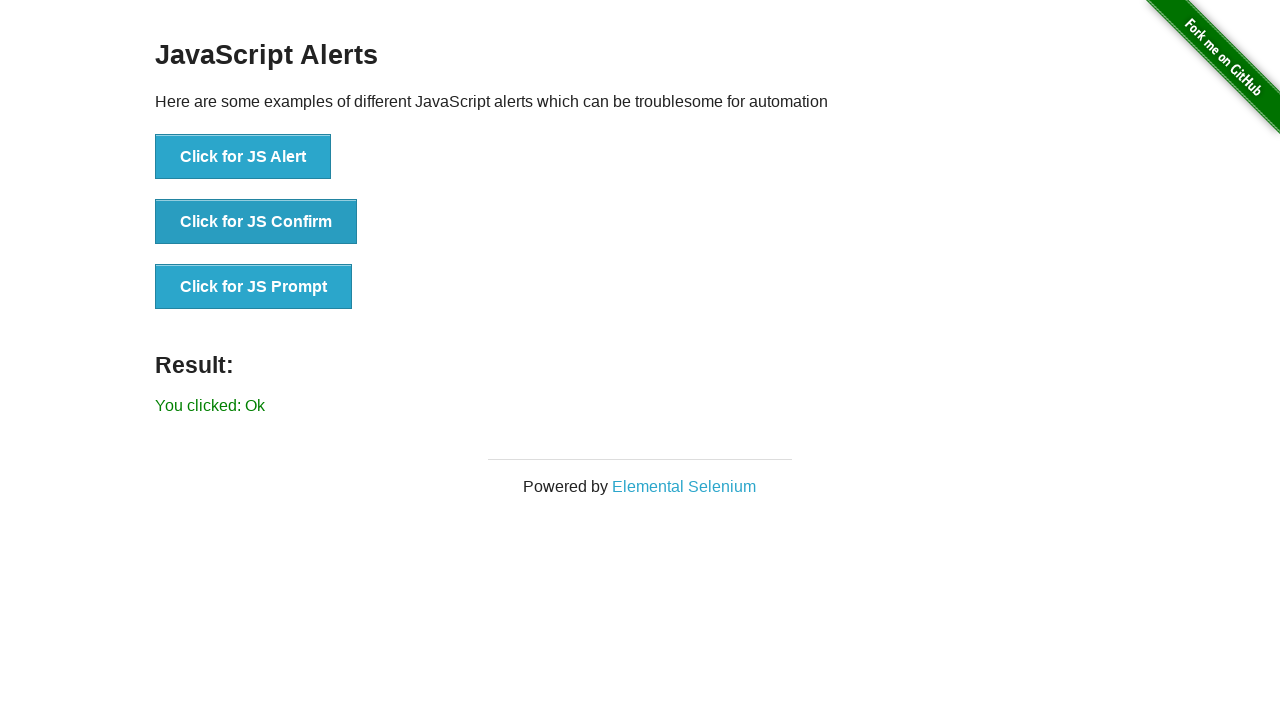

Result message element loaded after dialog was accepted
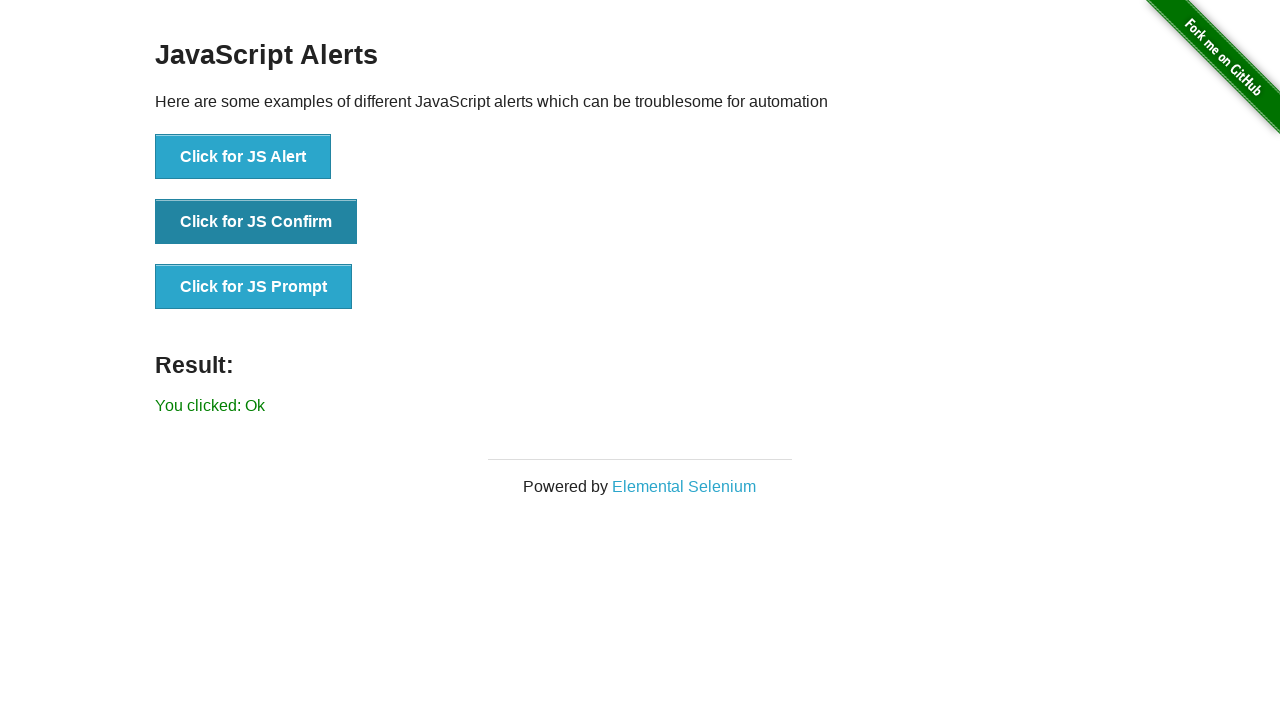

Retrieved result text content
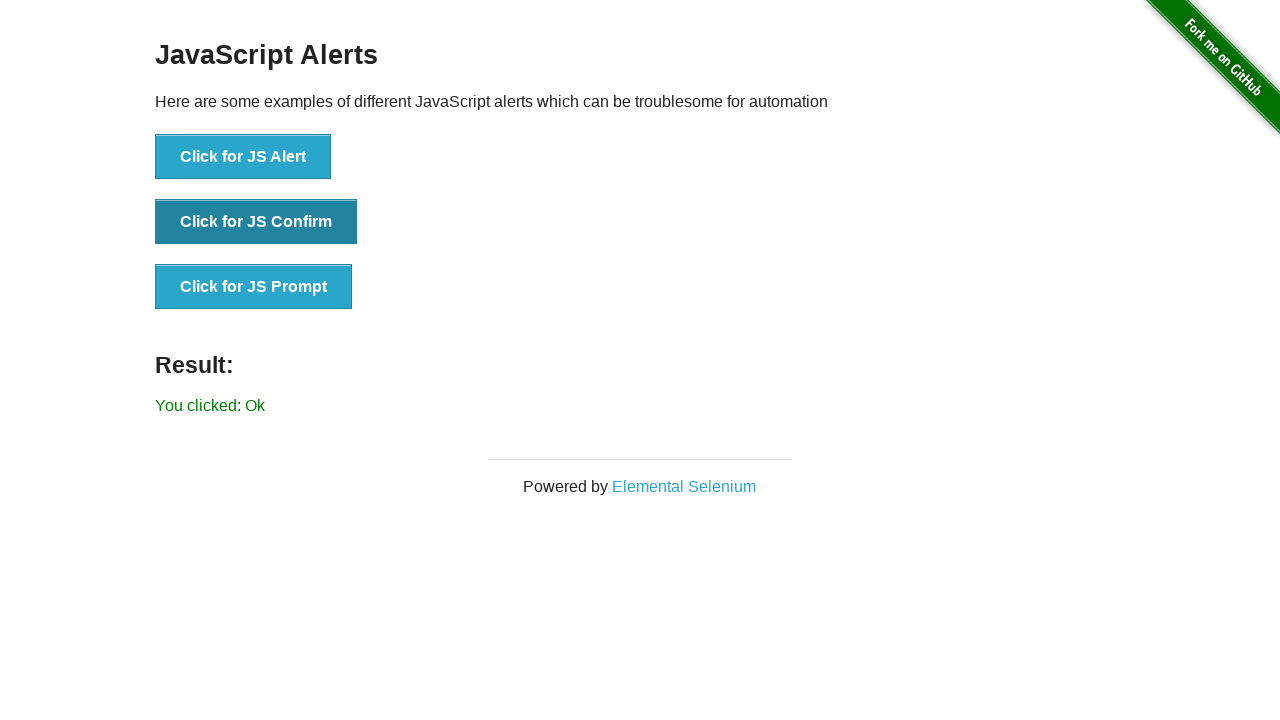

Verified result message displays 'You clicked: Ok'
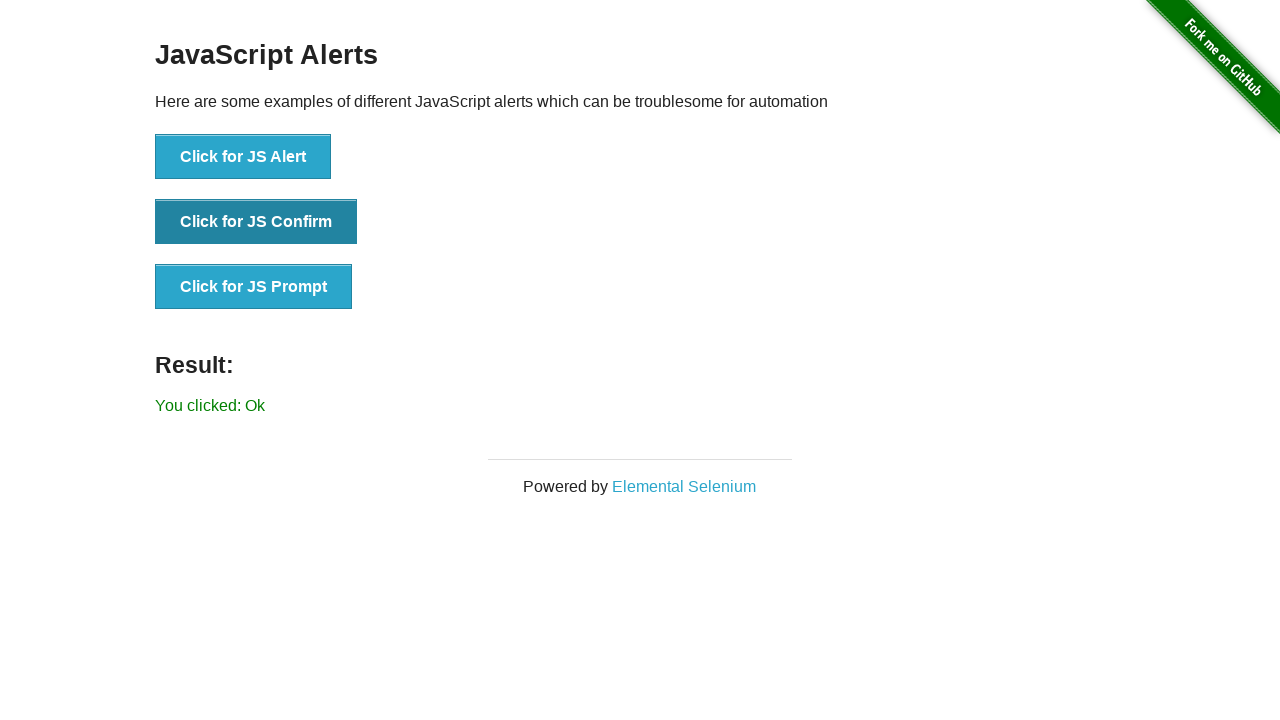

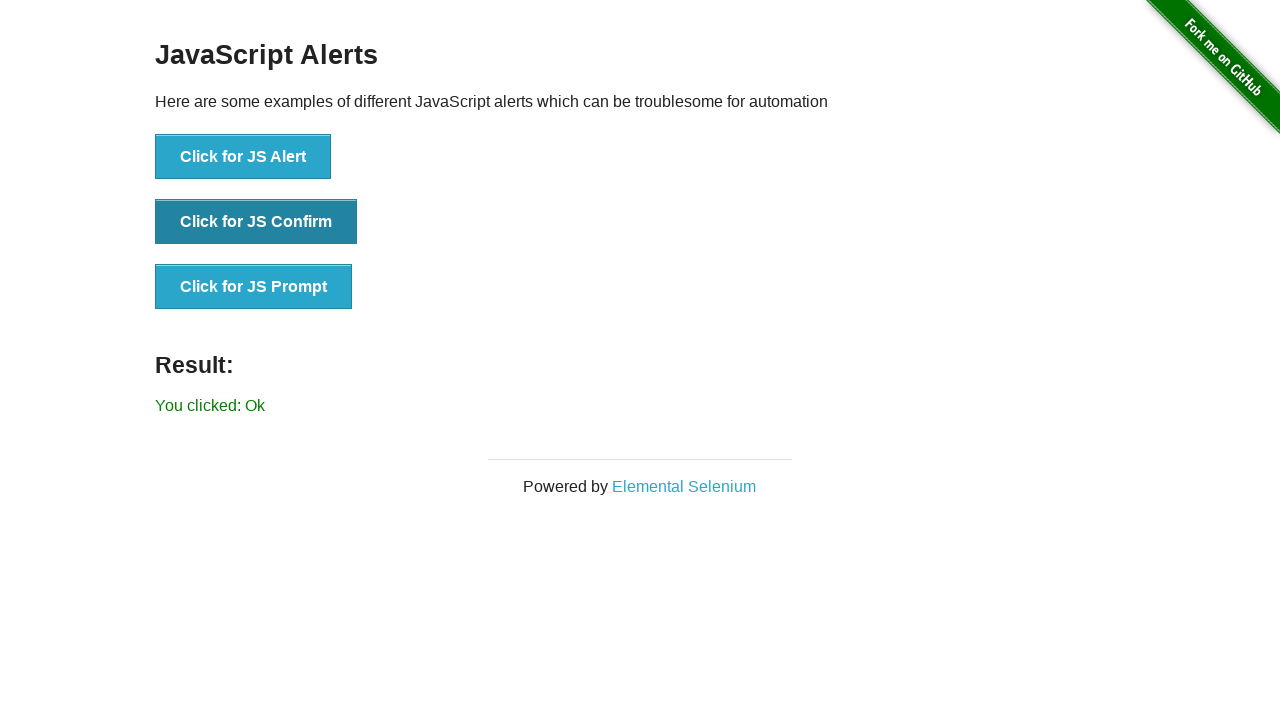